Tests scrolling functionality on a practice automation page by scrolling the window and a fixed table element, then locating table cell values.

Starting URL: https://rahulshettyacademy.com/AutomationPractice/

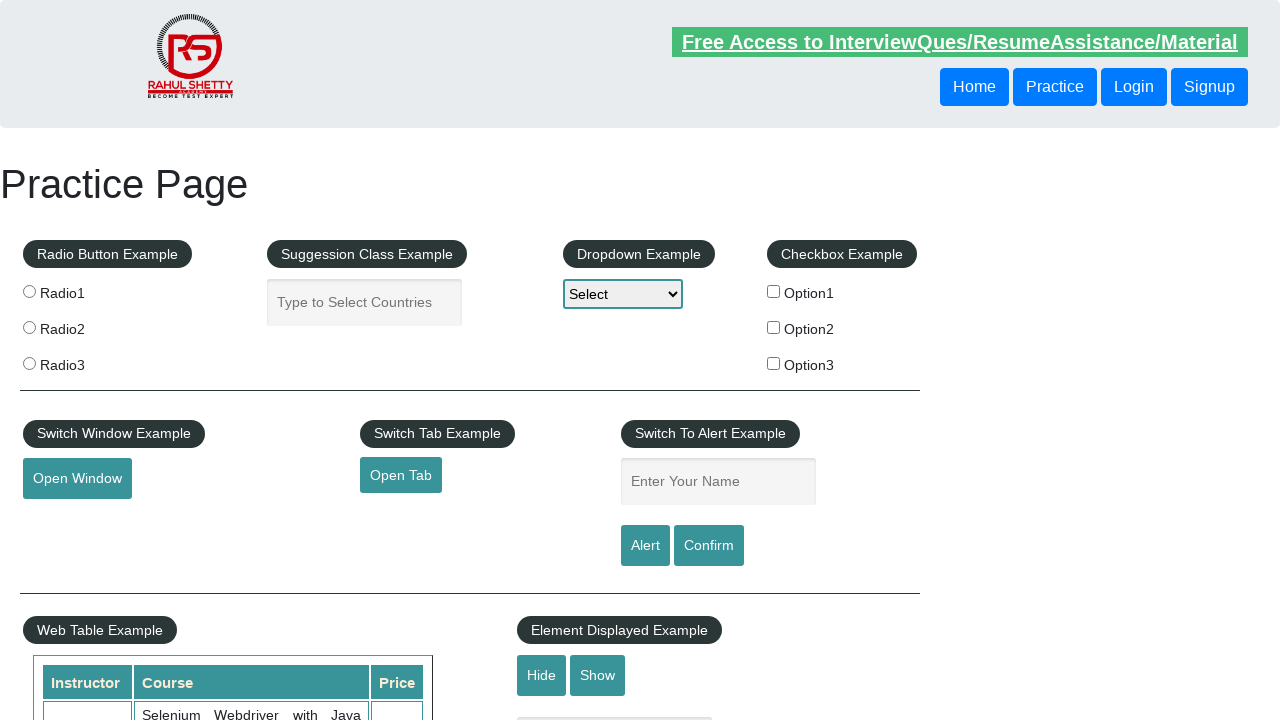

Scrolled window down by 500 pixels
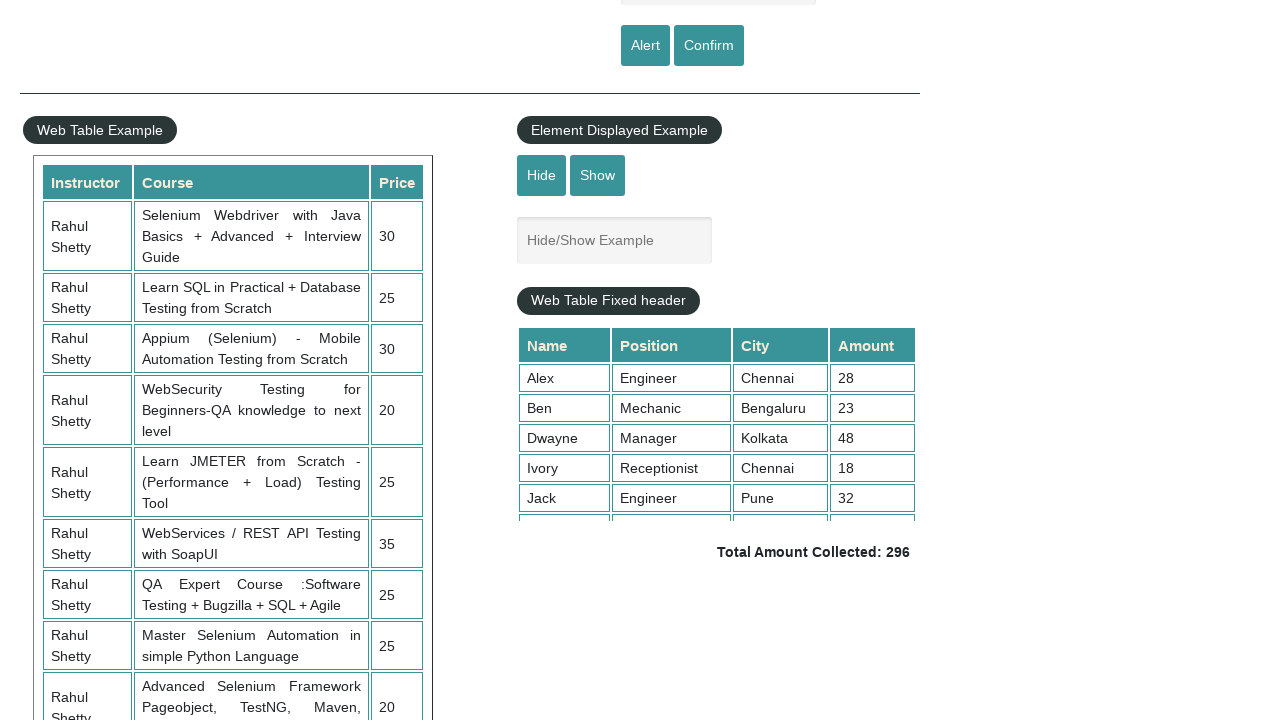

Scrolled fixed table element to top position 5000
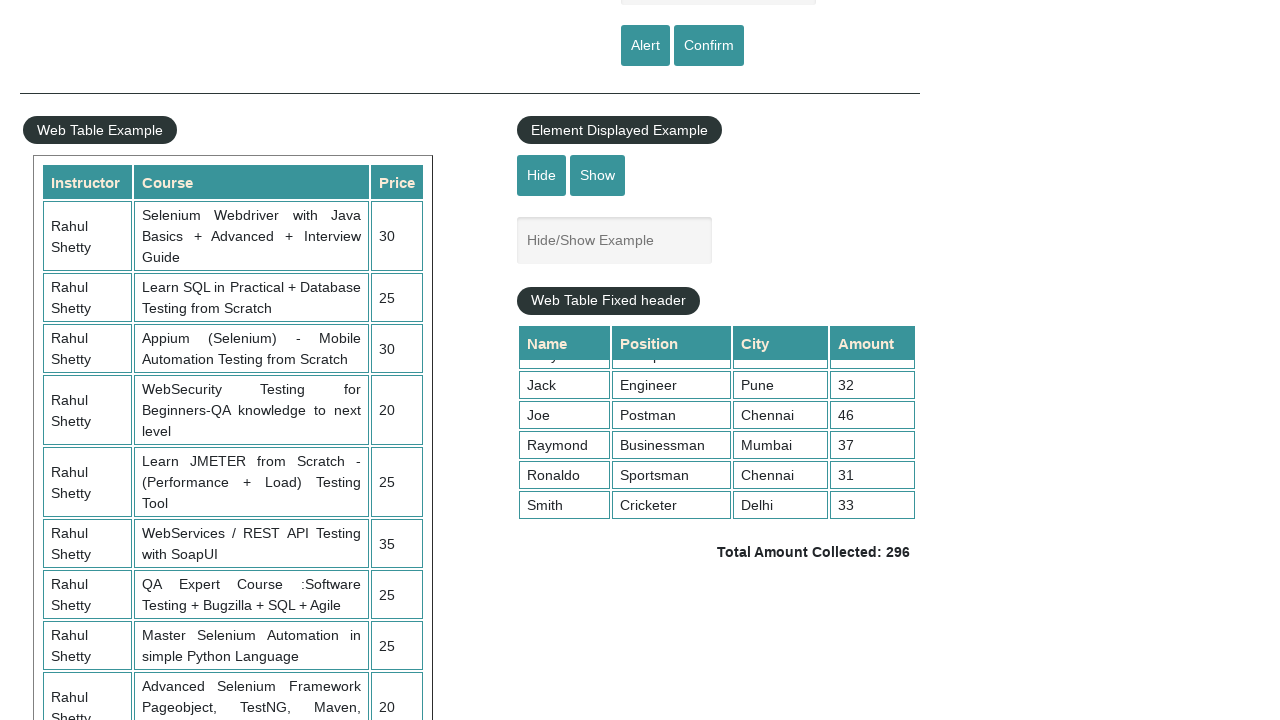

Table cells in 4th column loaded
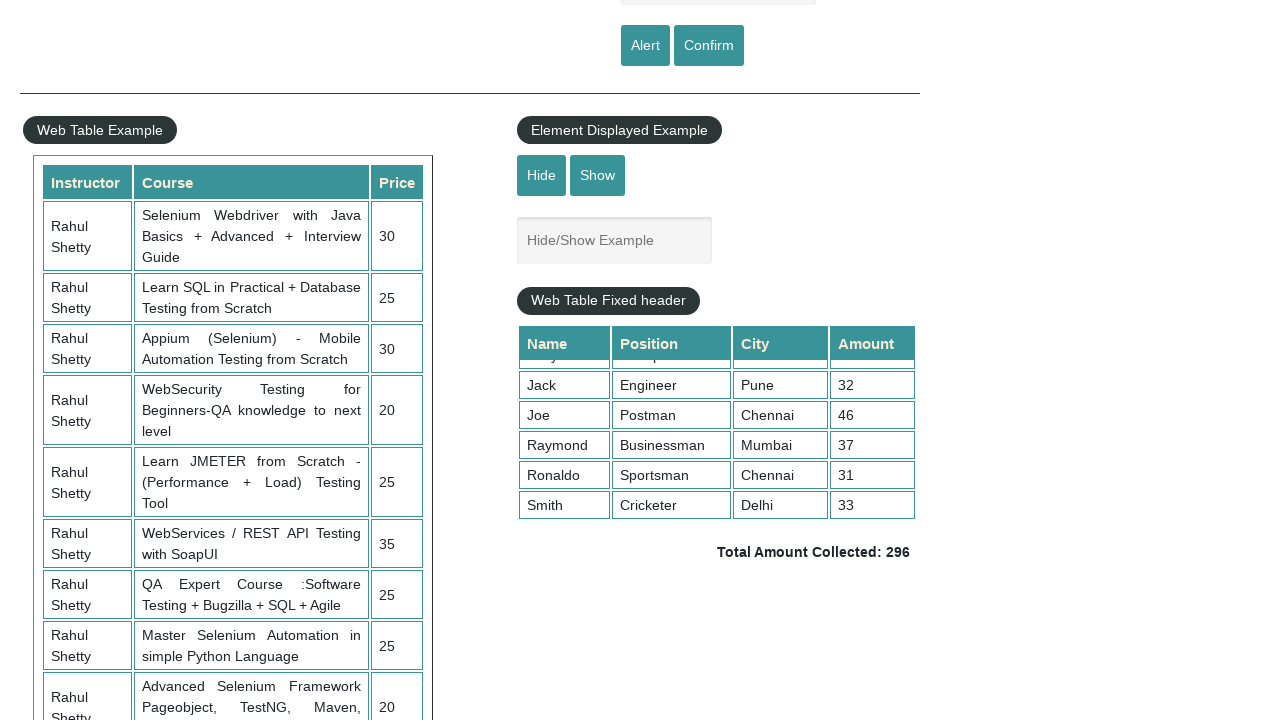

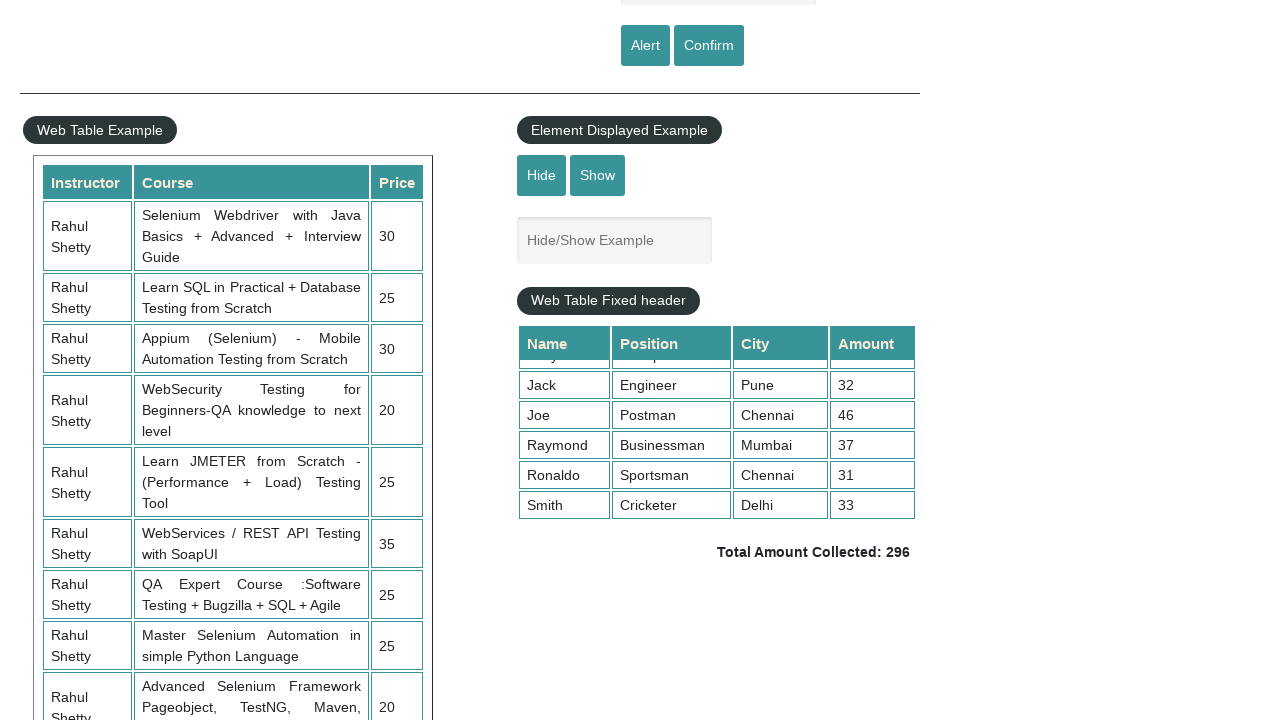